Tests dynamic controls interaction on a demo page by clicking a checkbox, clicking the Remove button to remove it, and then clicking the Enable button to enable a text input field.

Starting URL: https://the-internet.herokuapp.com/dynamic_controls

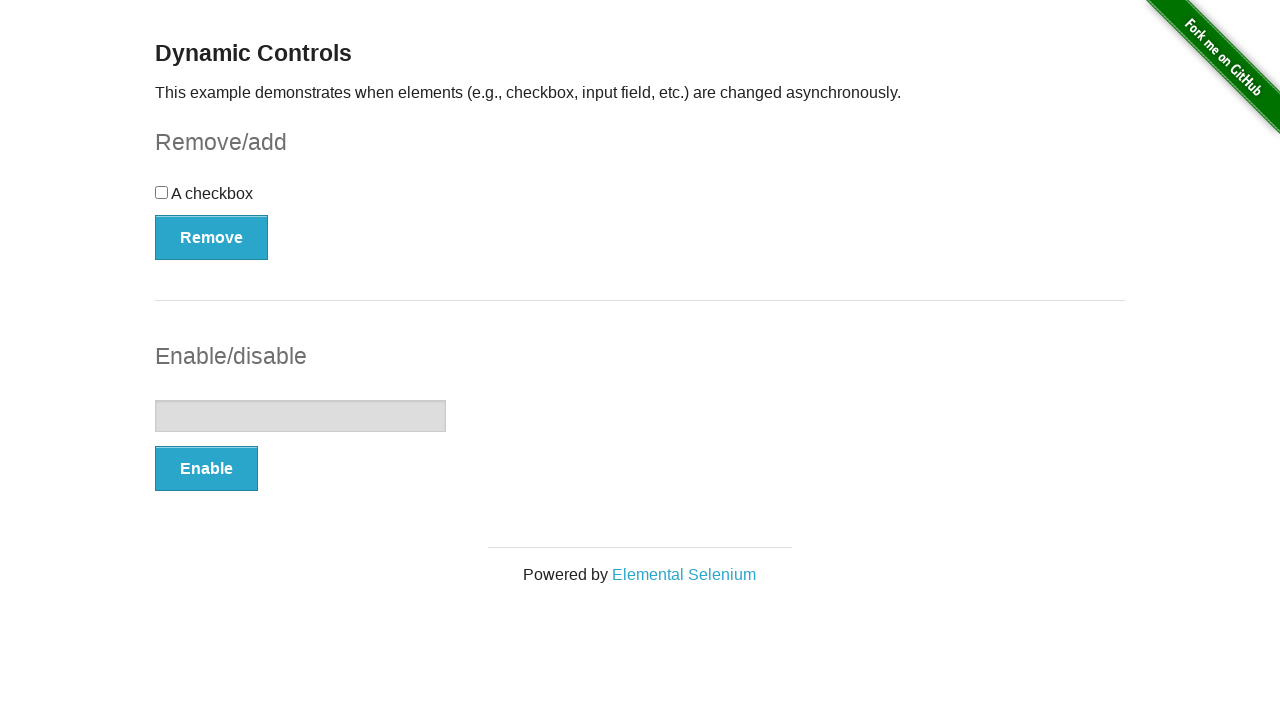

Clicked the checkbox to select it at (162, 192) on input[type='checkbox']
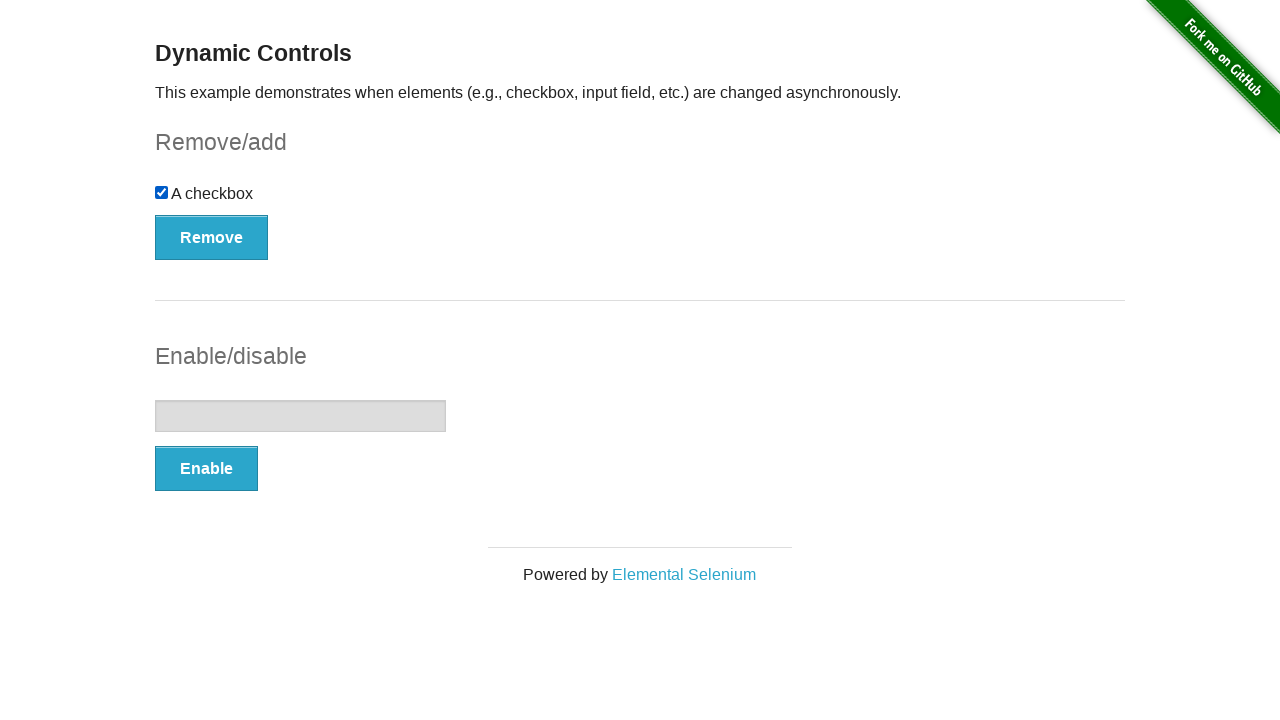

Waited 2 seconds for animations to complete
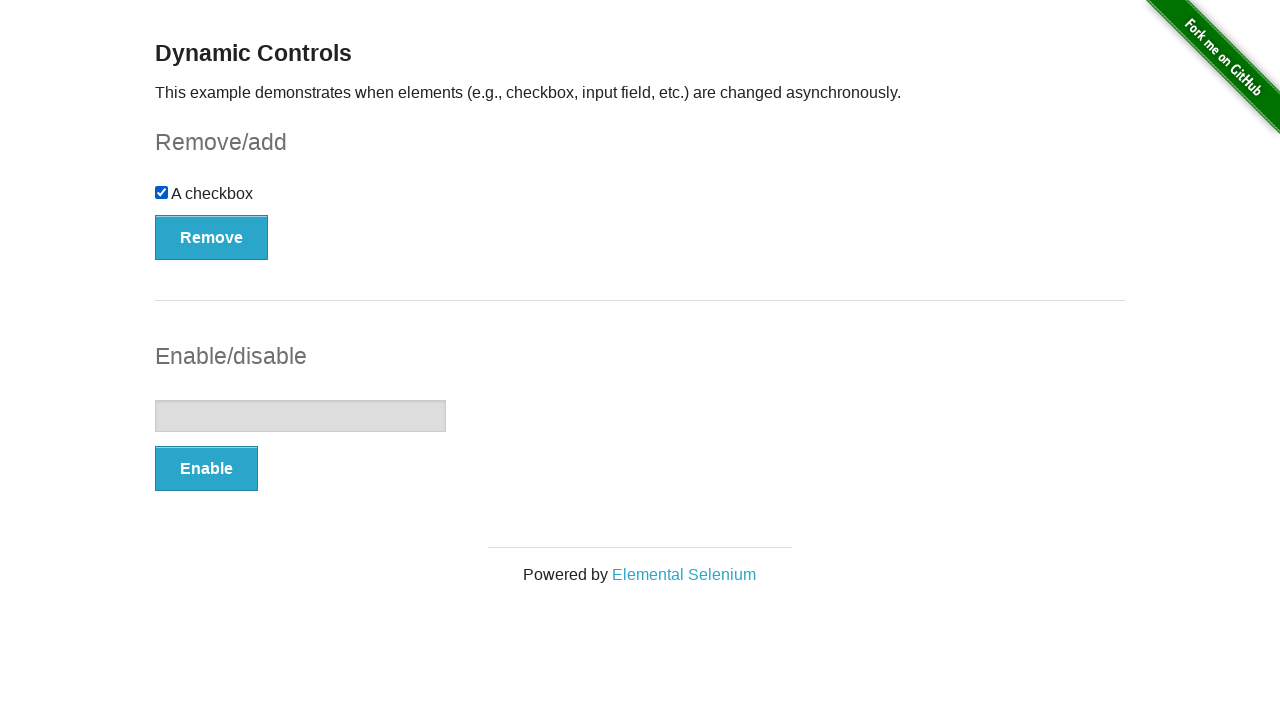

Clicked the Remove button at (212, 237) on button:has-text('Remove')
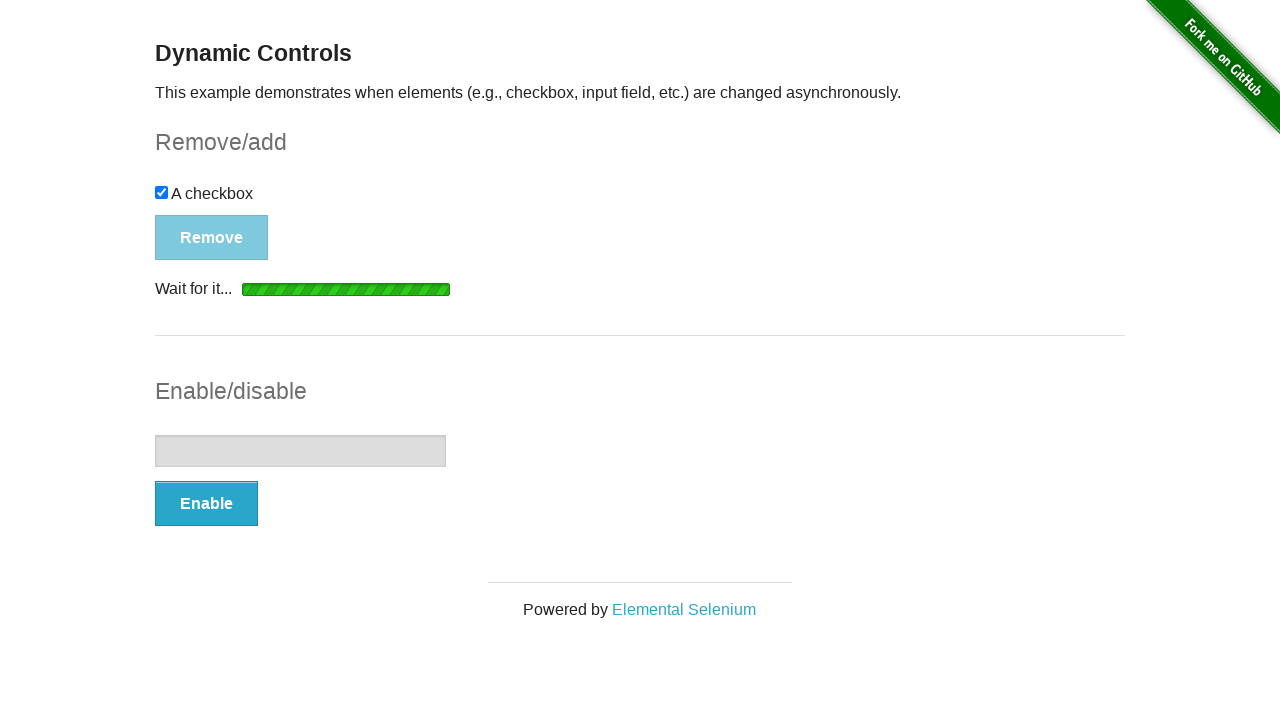

Checkbox was removed and 'It's gone!' message appeared
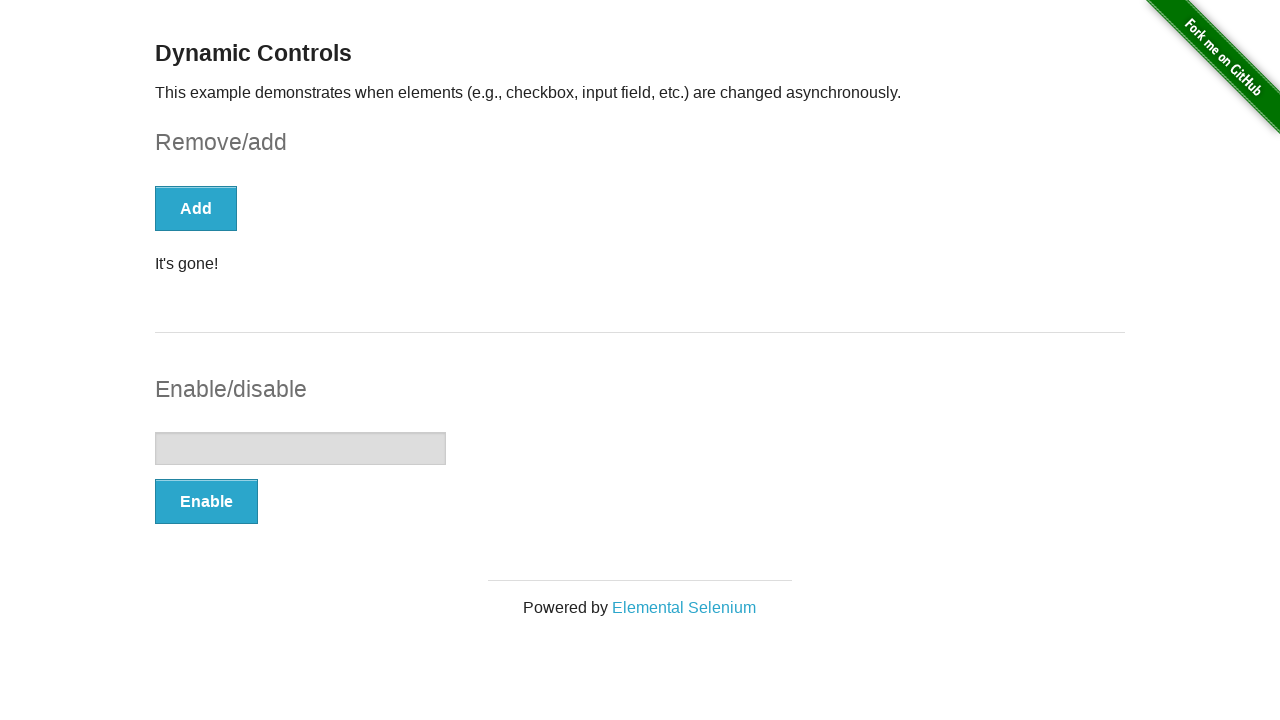

Clicked the Enable button to enable the text input field at (206, 501) on button:has-text('Enable')
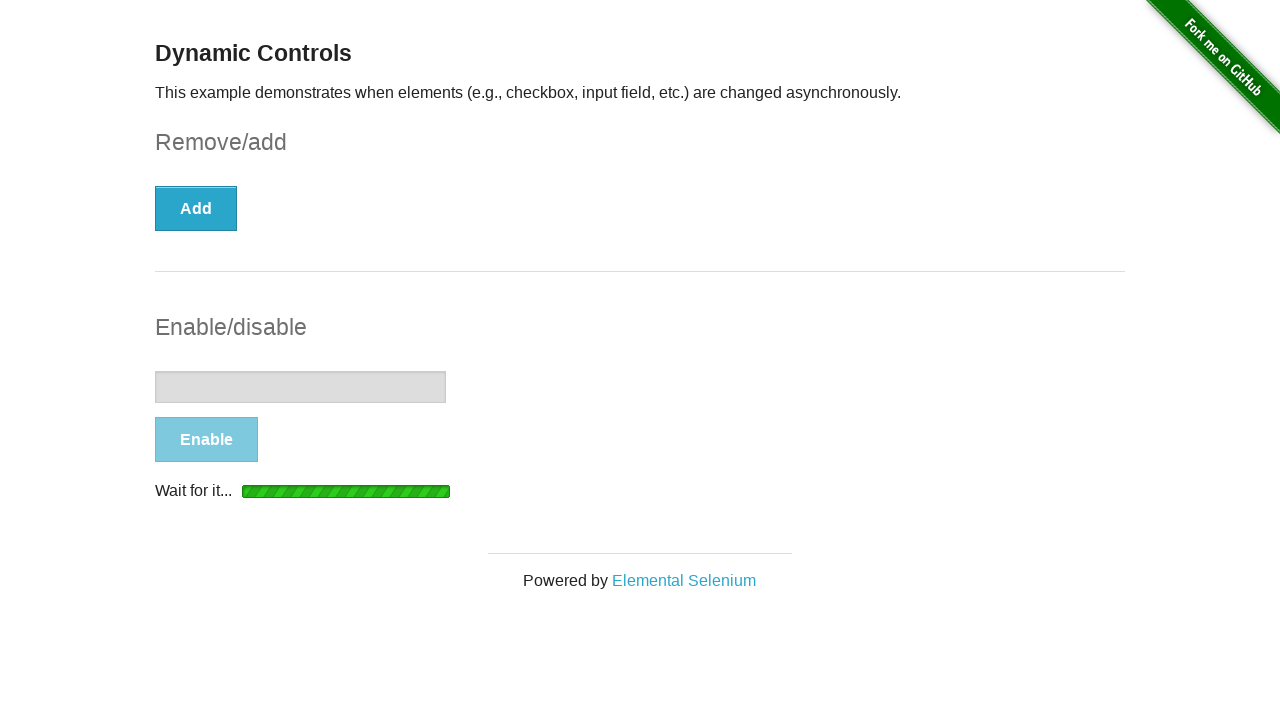

Text input field was enabled and 'It's enabled!' message appeared
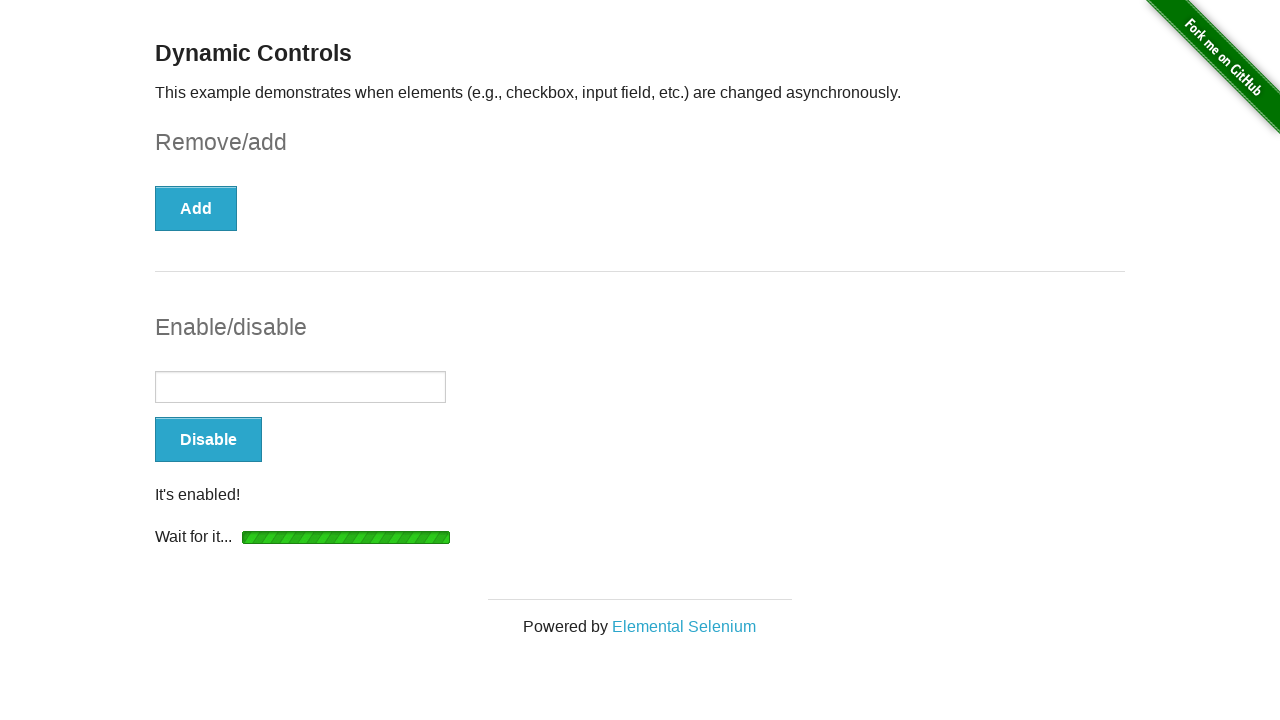

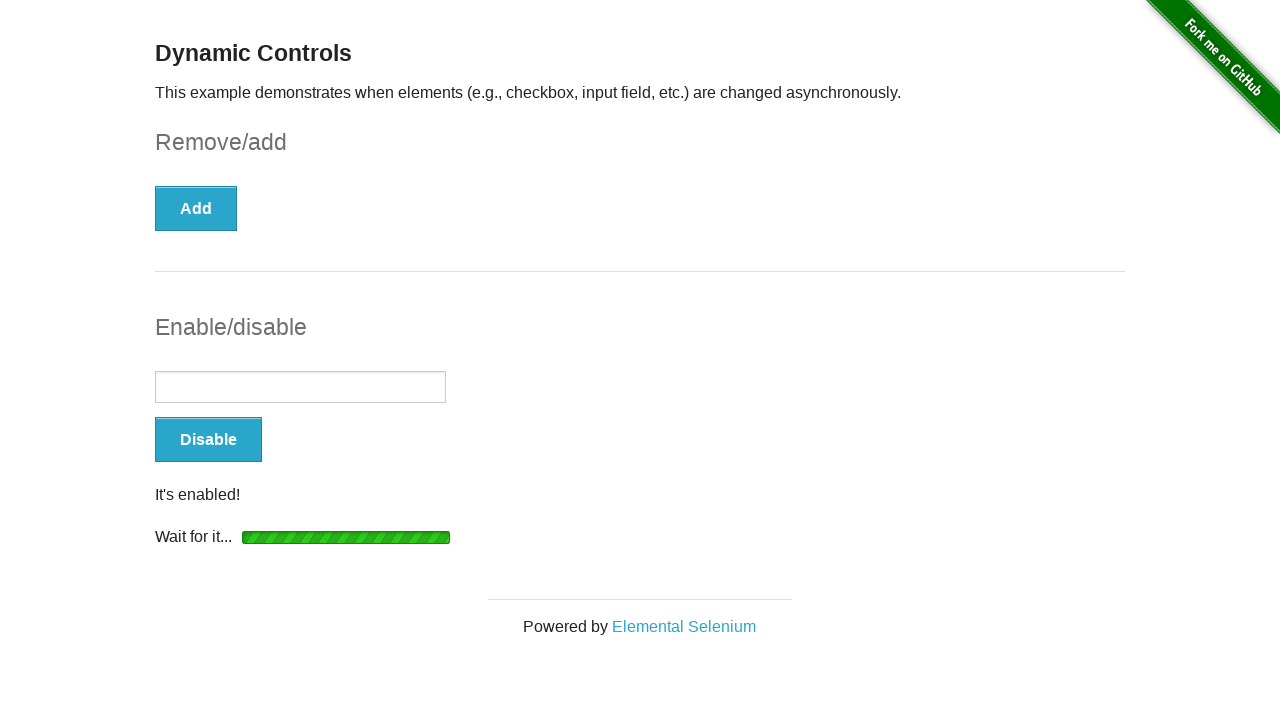